Tests un-marking items as complete by checking then unchecking the checkbox

Starting URL: https://demo.playwright.dev/todomvc

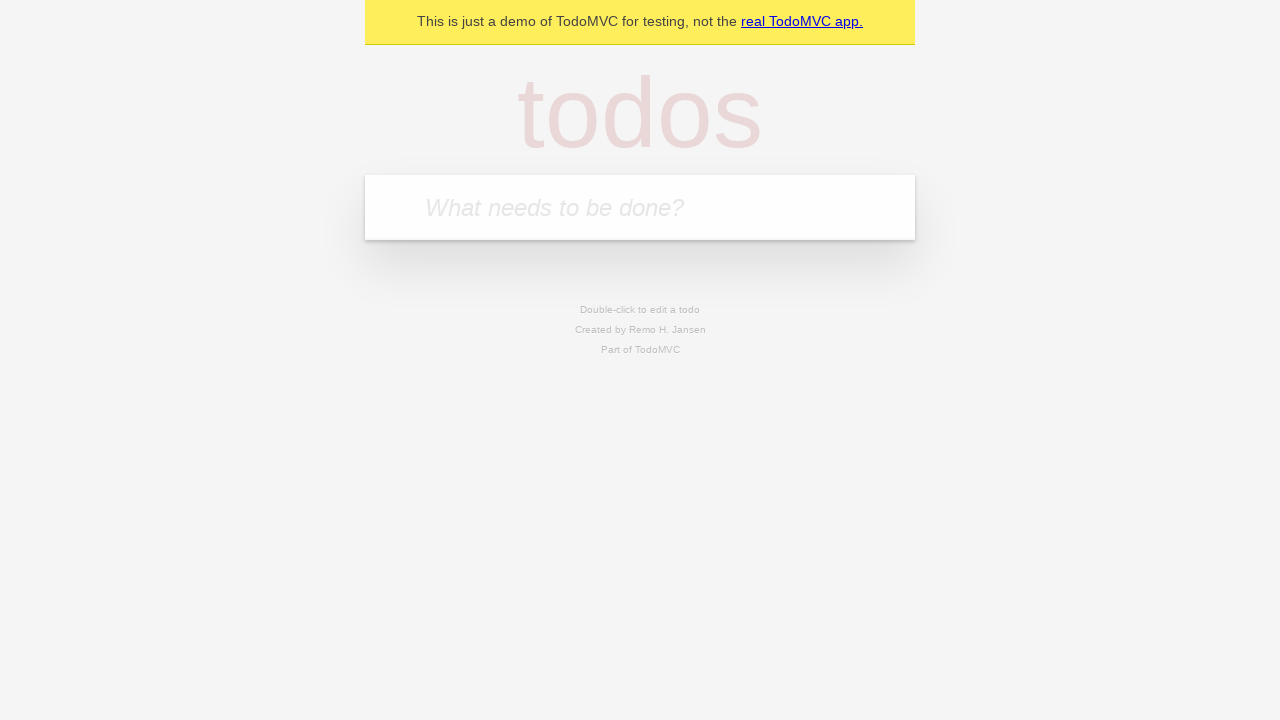

Filled todo input with 'watch monty python' on internal:attr=[placeholder="What needs to be done?"i]
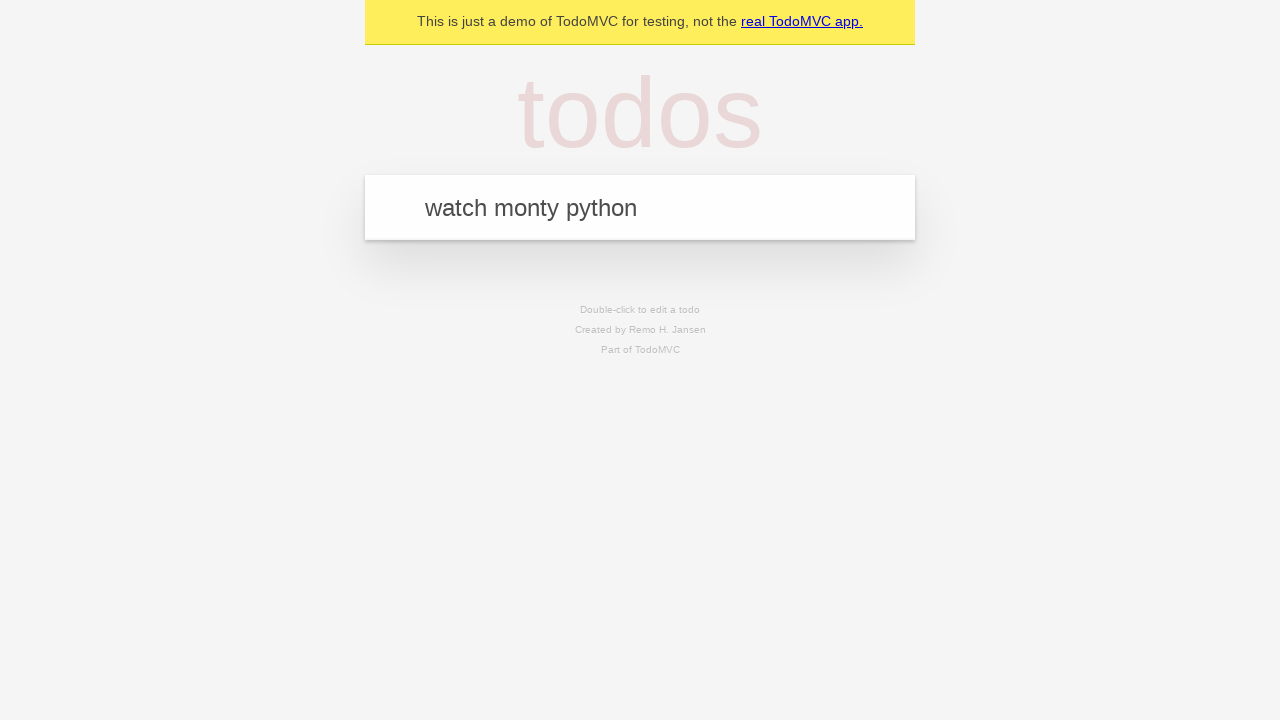

Pressed Enter to create todo item 'watch monty python' on internal:attr=[placeholder="What needs to be done?"i]
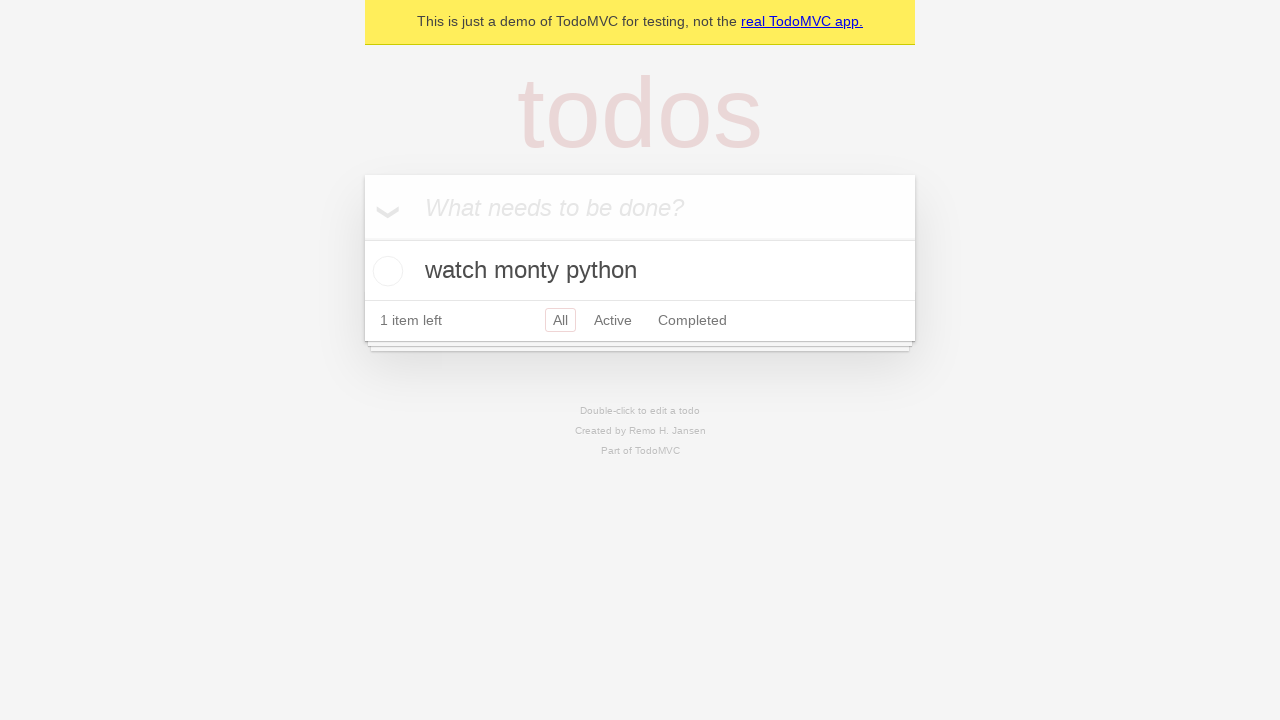

Filled todo input with 'feed the cat' on internal:attr=[placeholder="What needs to be done?"i]
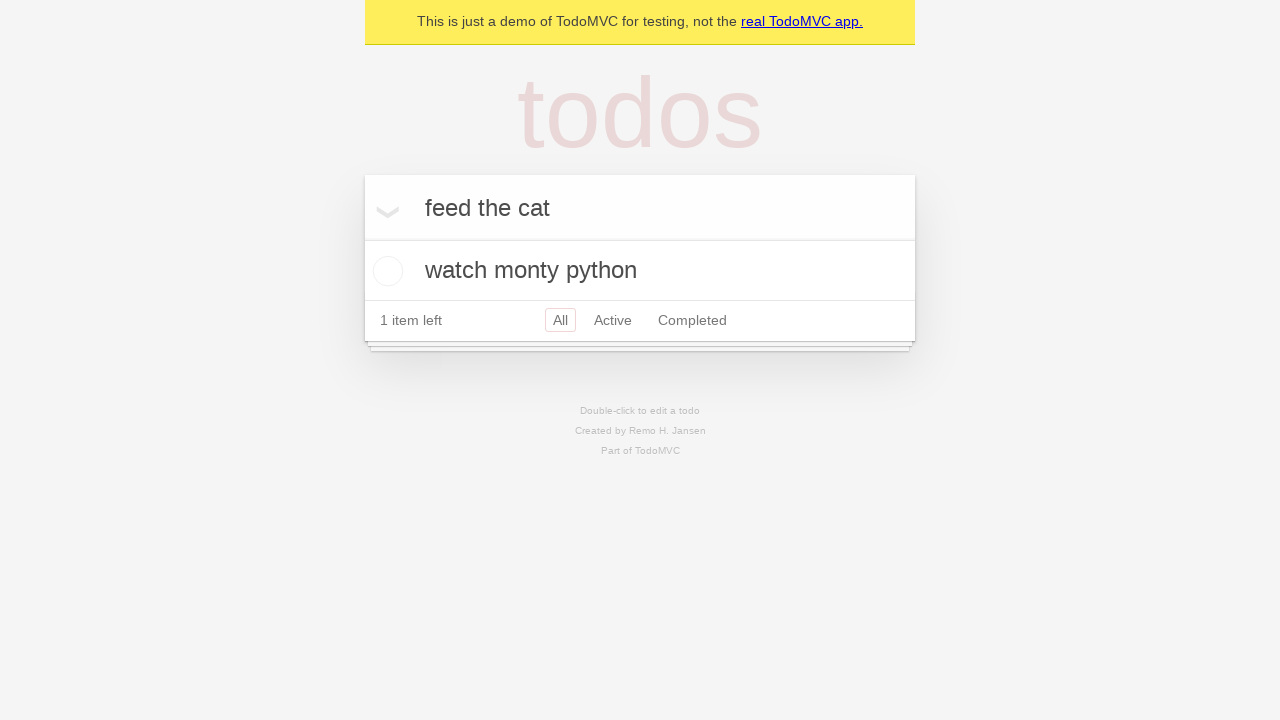

Pressed Enter to create todo item 'feed the cat' on internal:attr=[placeholder="What needs to be done?"i]
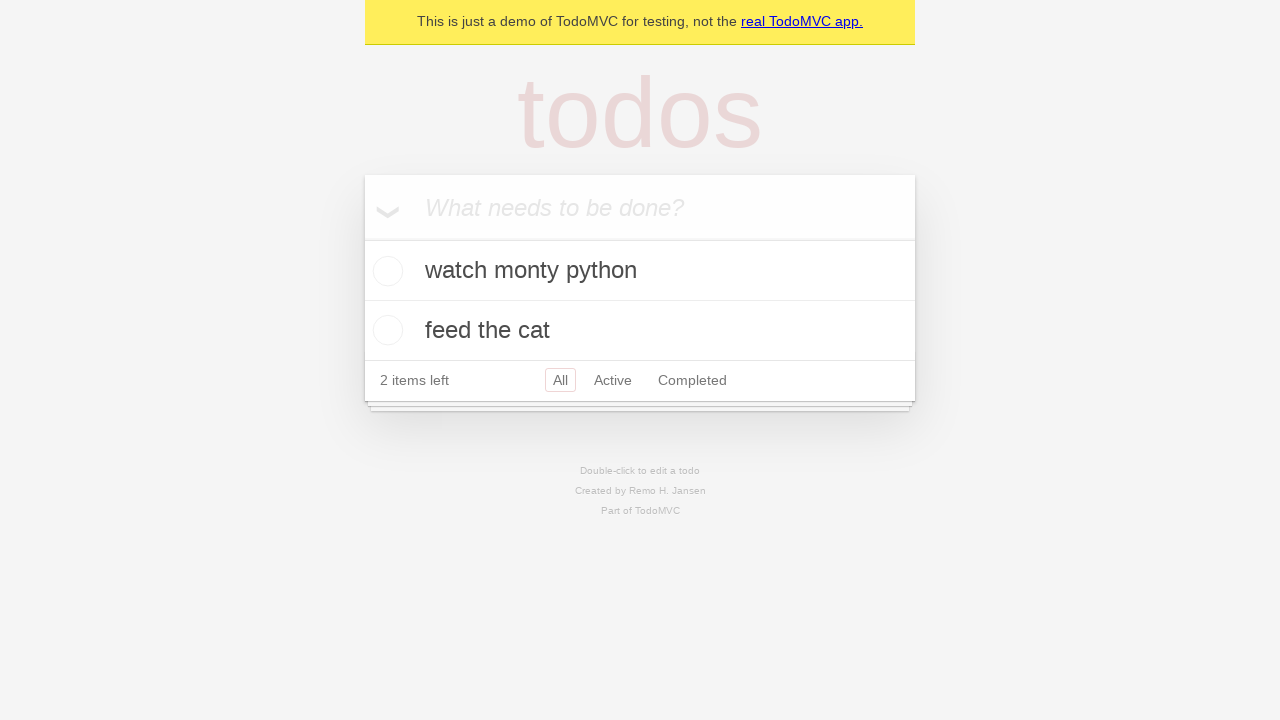

Located first todo item
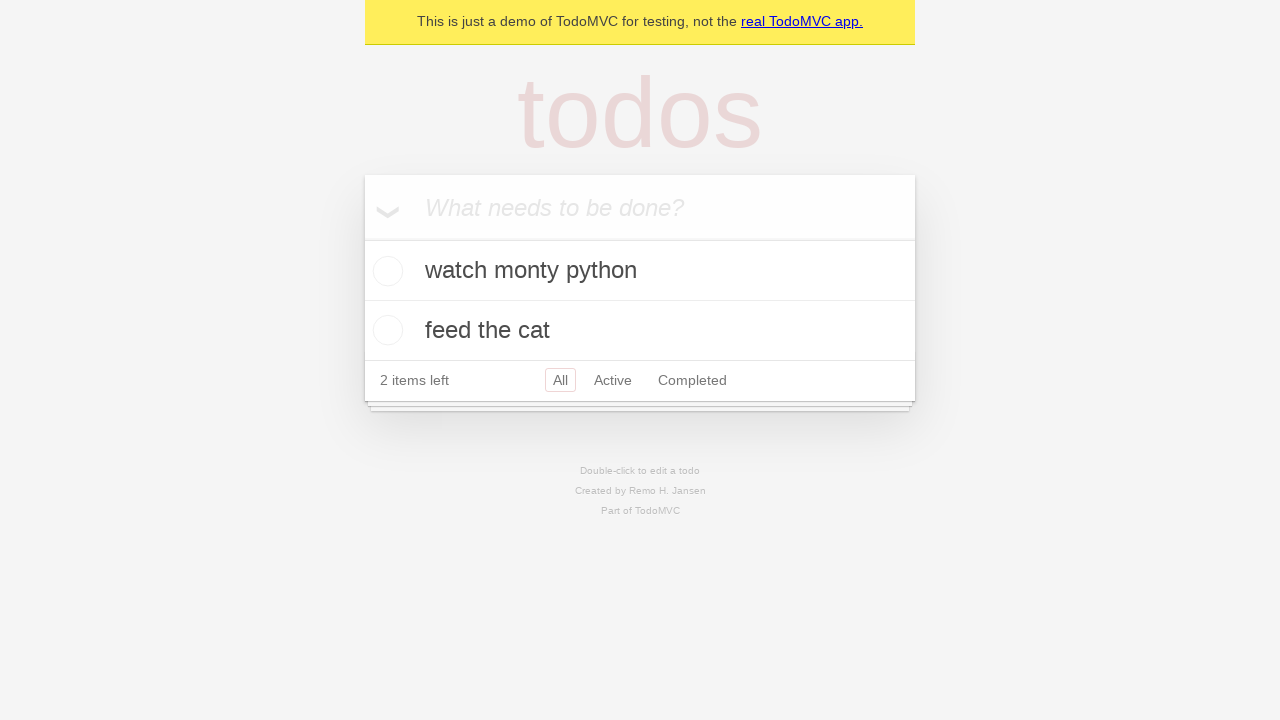

Located checkbox for first todo item
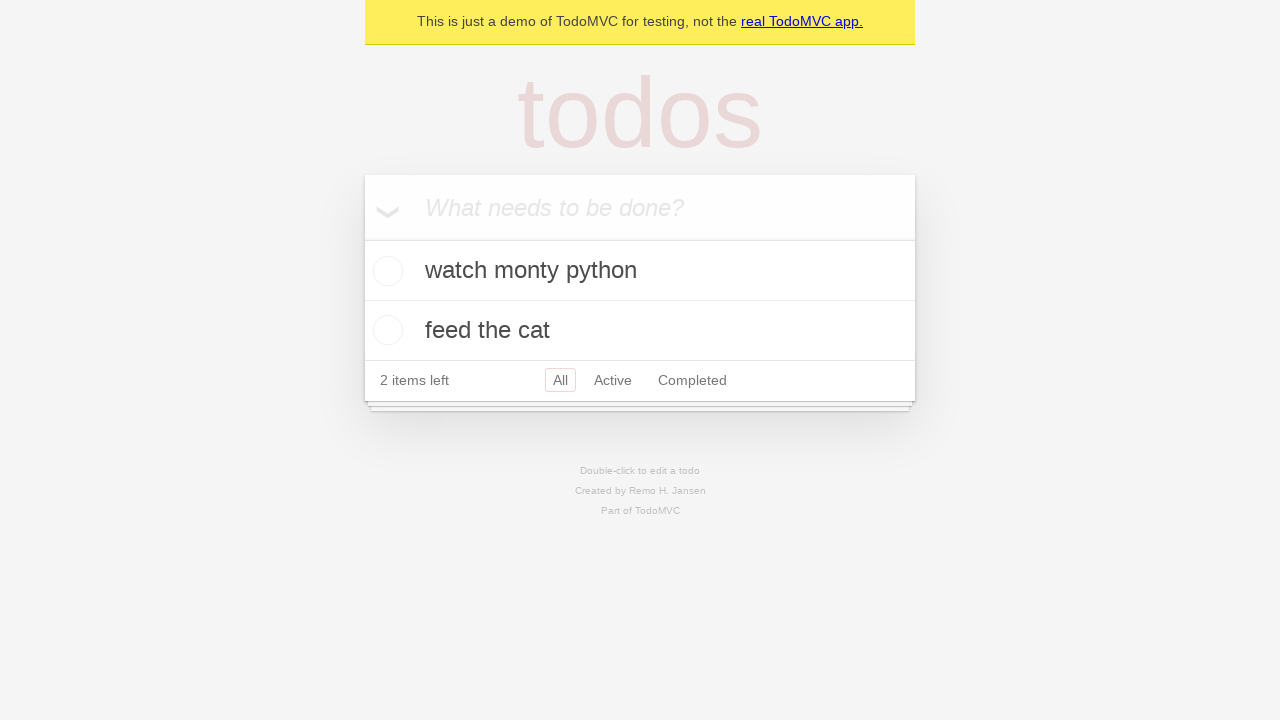

Checked the first todo item to mark it as complete at (385, 271) on internal:testid=[data-testid="todo-item"s] >> nth=0 >> internal:role=checkbox
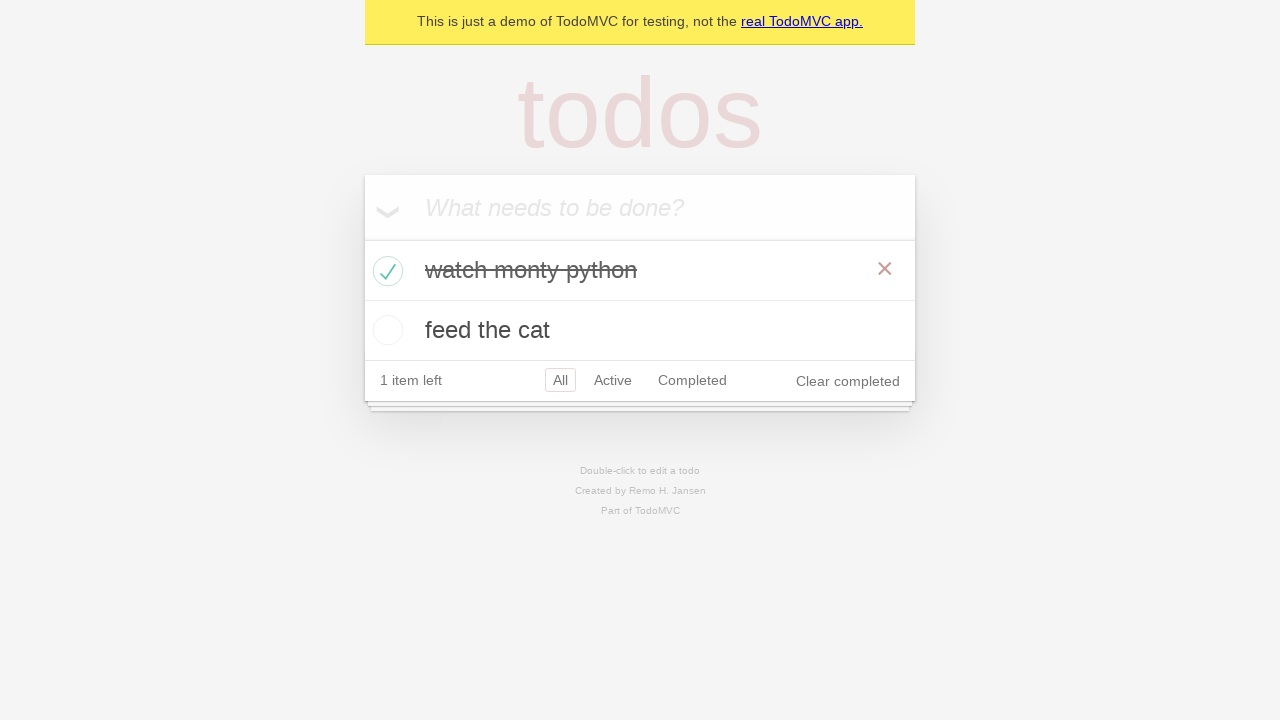

Unchecked the first todo item to mark it as incomplete at (385, 271) on internal:testid=[data-testid="todo-item"s] >> nth=0 >> internal:role=checkbox
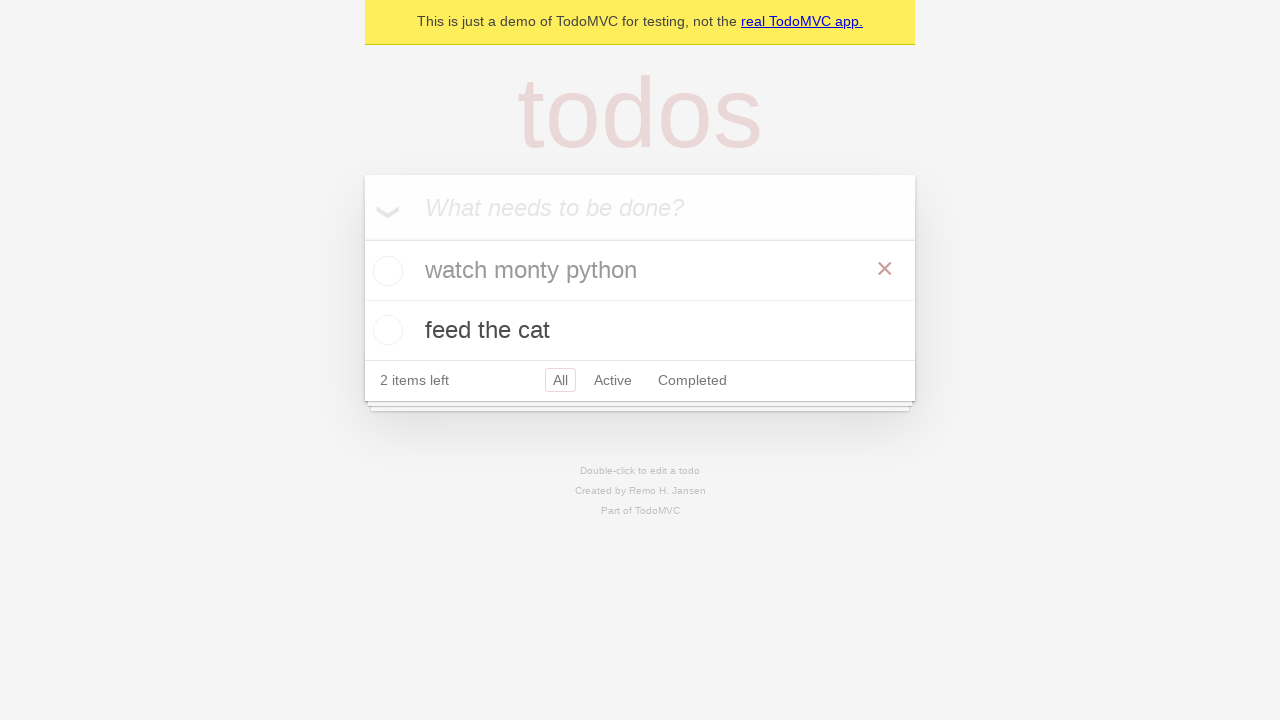

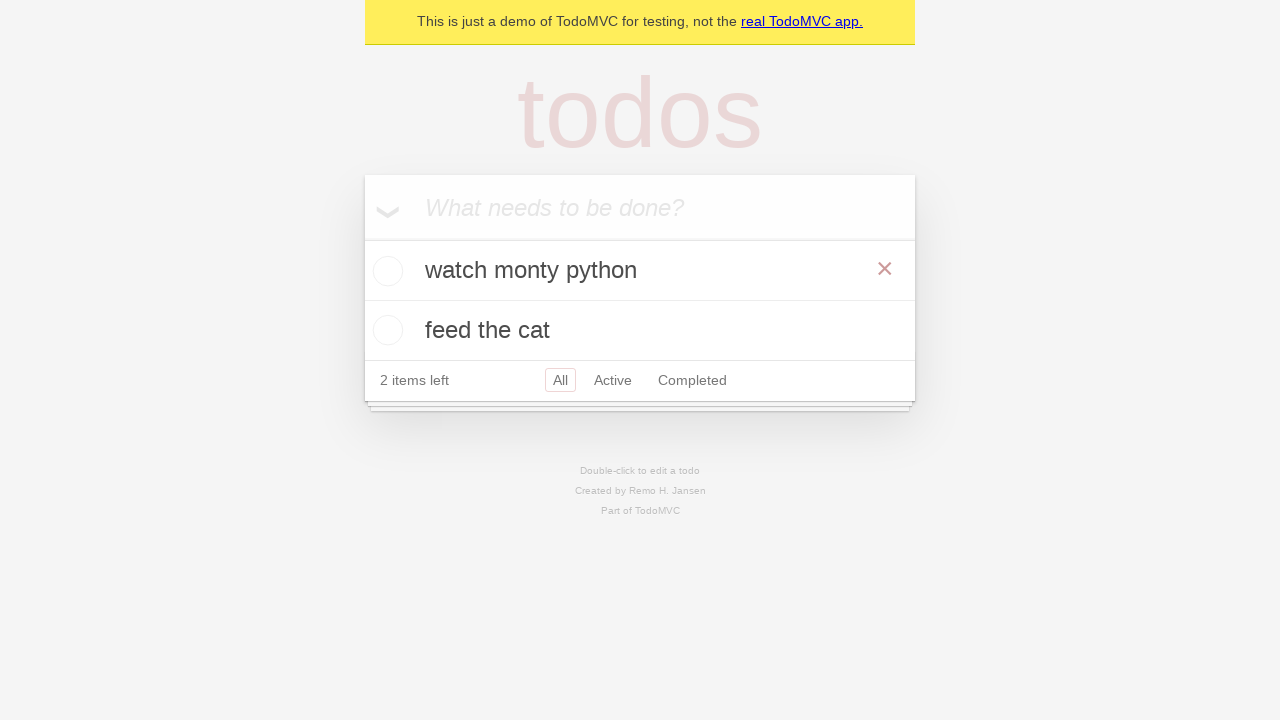